Navigates to TodoMVC homepage and verifies the GitHub link is present

Starting URL: https://todomvc.com

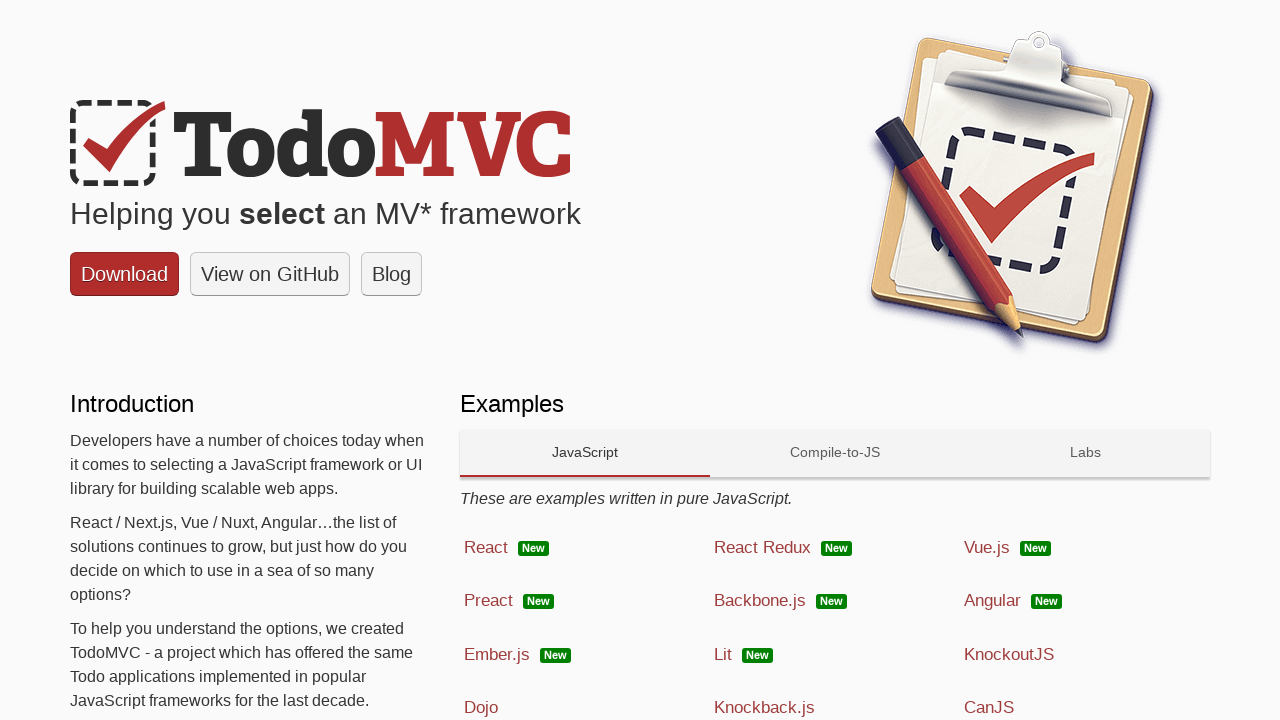

Navigated to TodoMVC homepage at https://todomvc.com
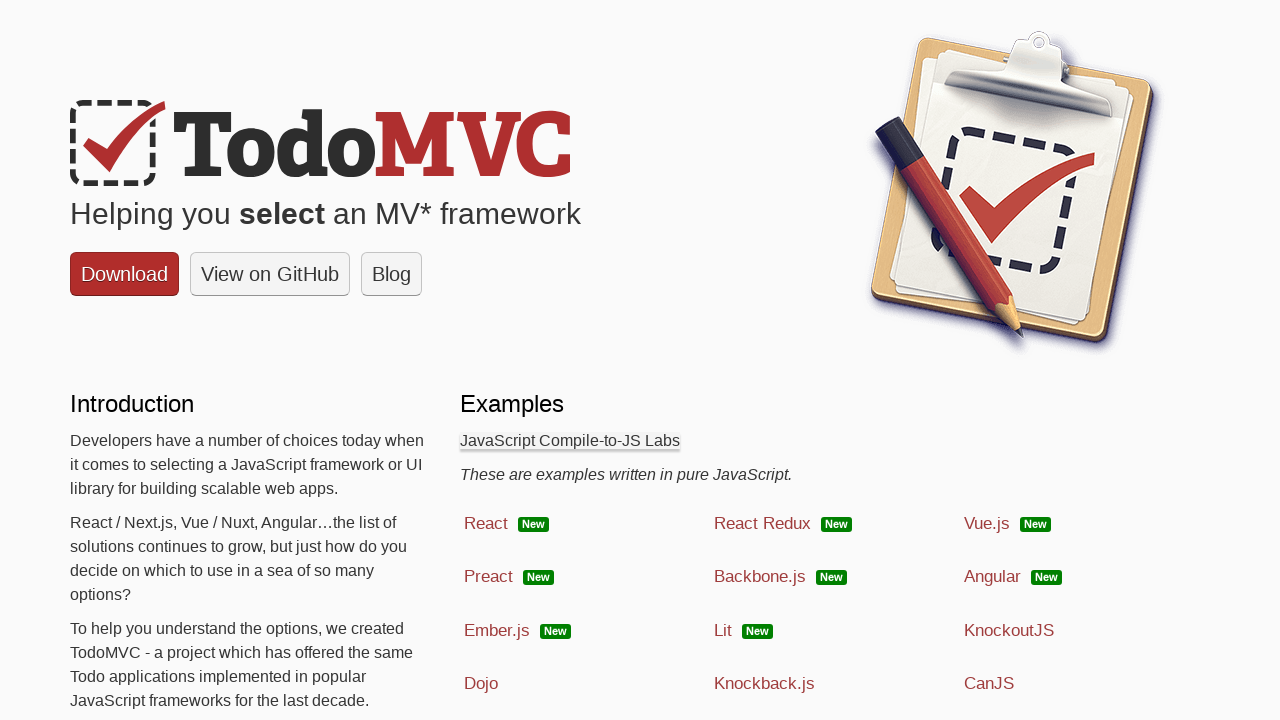

Located GitHub link element with text 'View on GitHub'
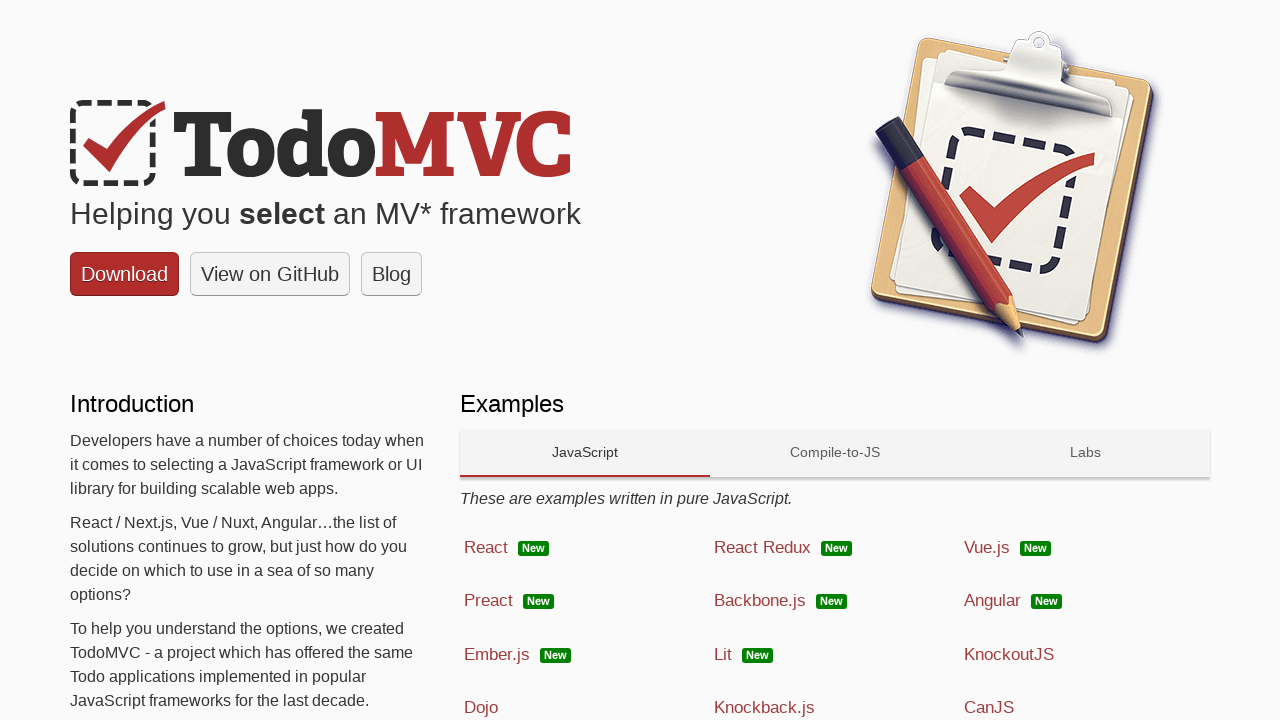

GitHub link is present and visible on the page
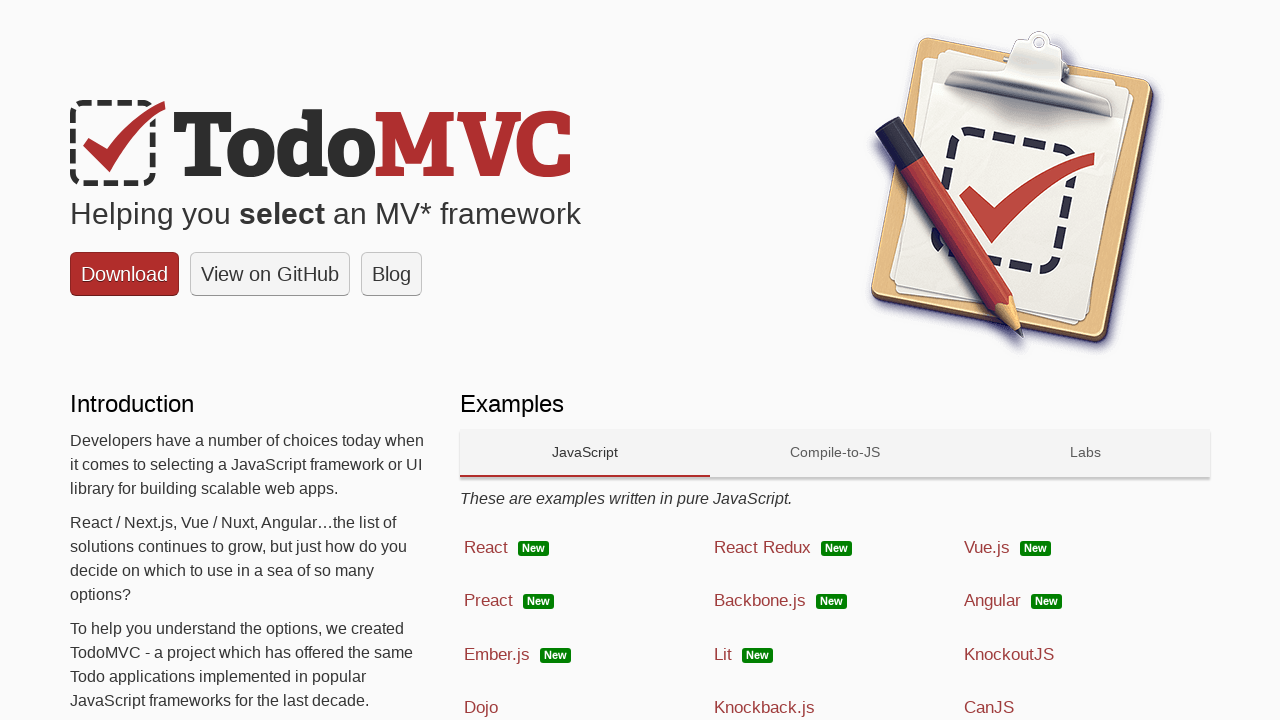

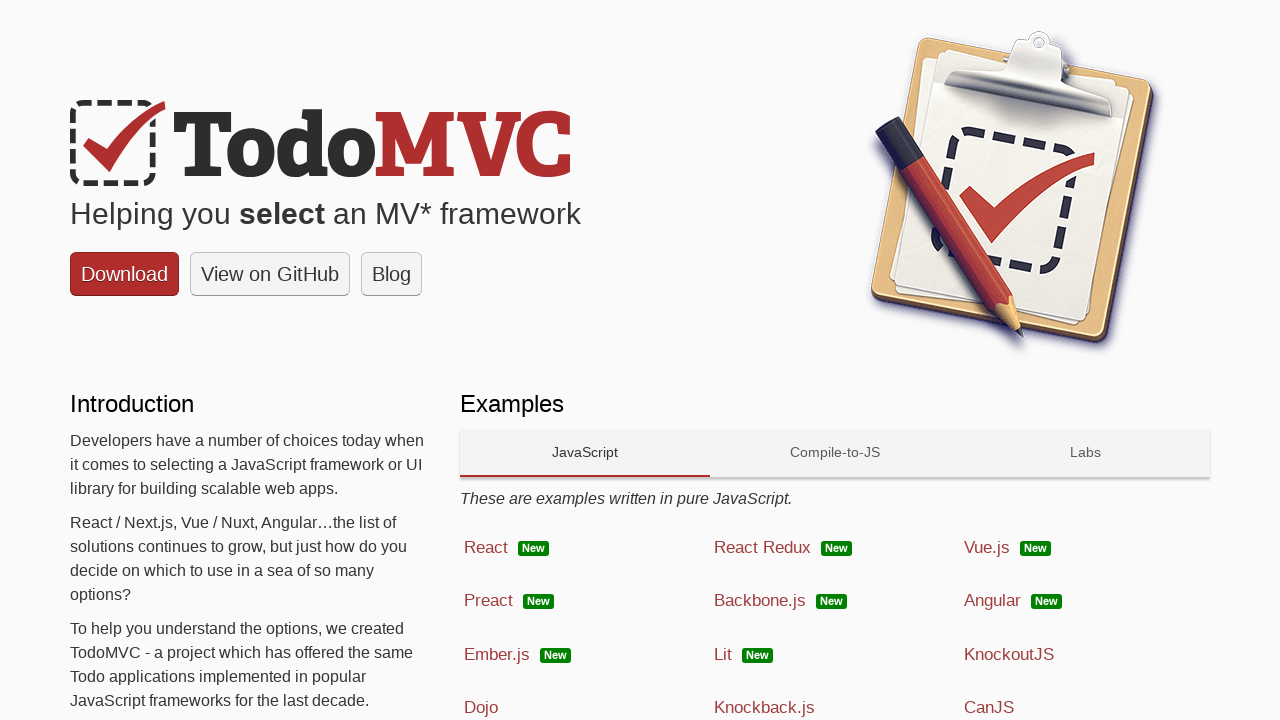